Tests zip code validation by entering an invalid 4-digit zip code and verifying the error message appears

Starting URL: https://www.sharelane.com/cgi-bin/register.py

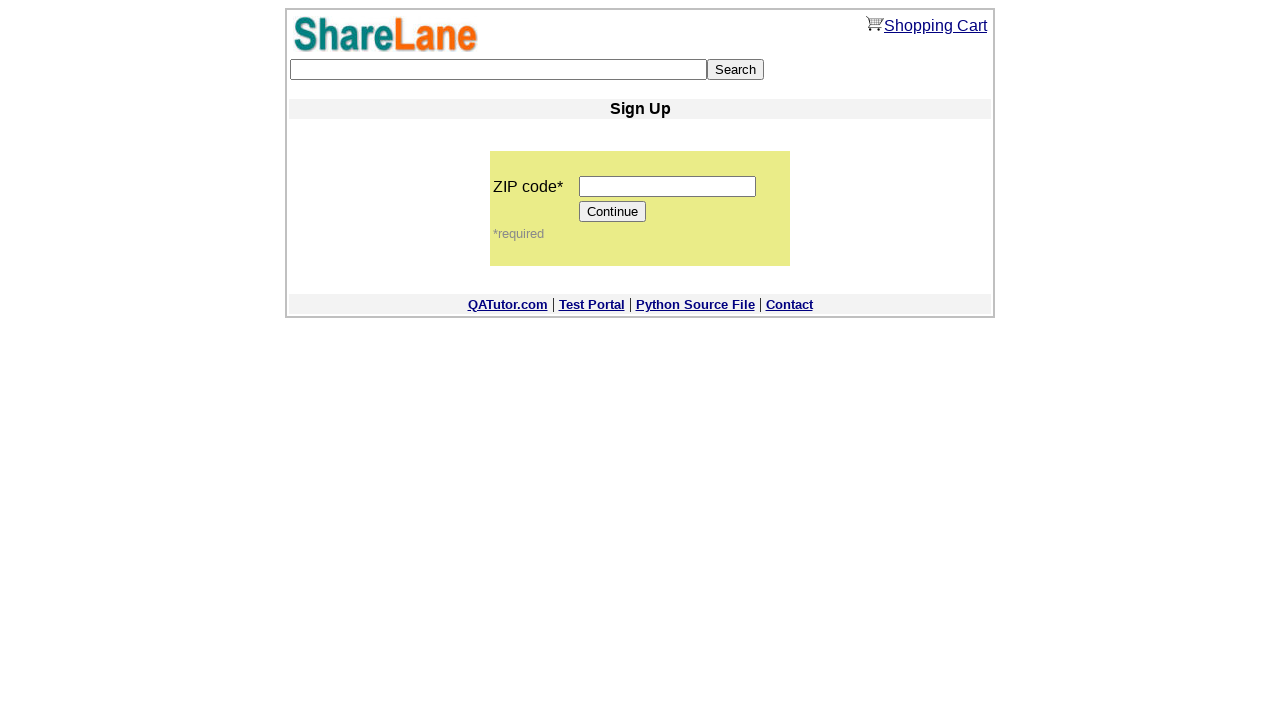

Entered invalid 4-digit zip code '1111' in zip code field on input[name='zip_code']
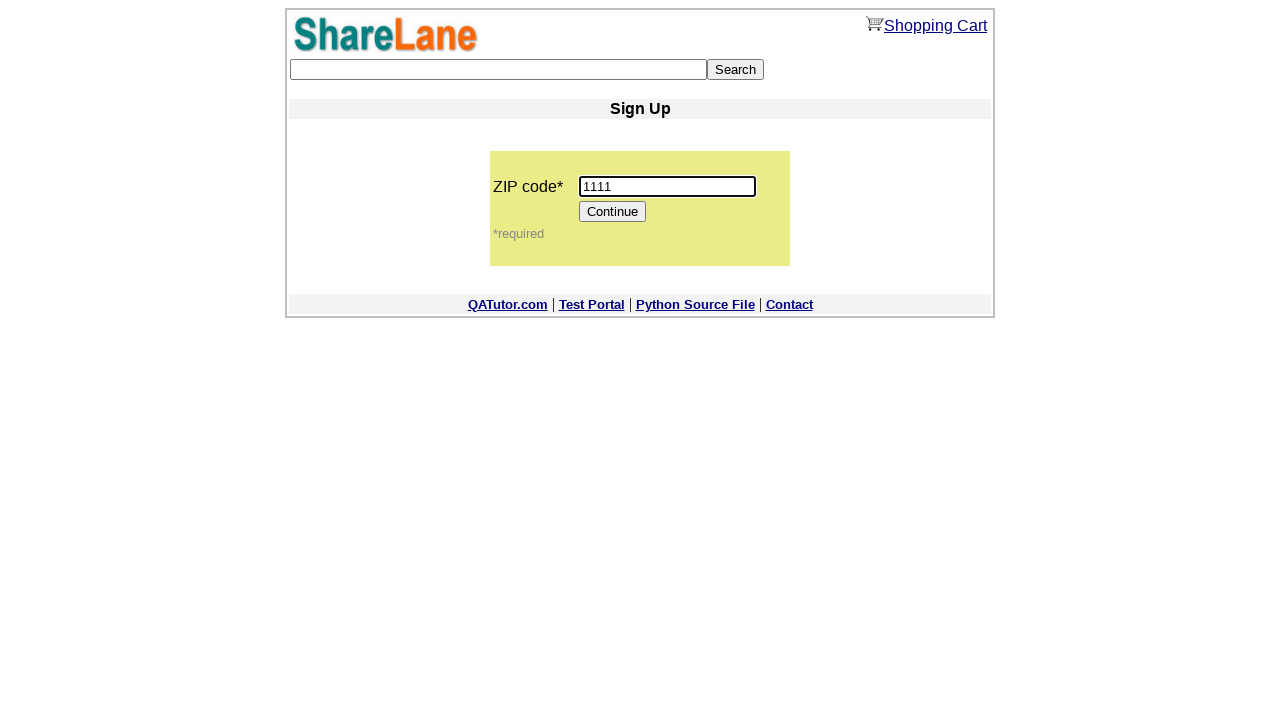

Clicked Continue button to submit form with invalid zip code at (613, 212) on input[value='Continue']
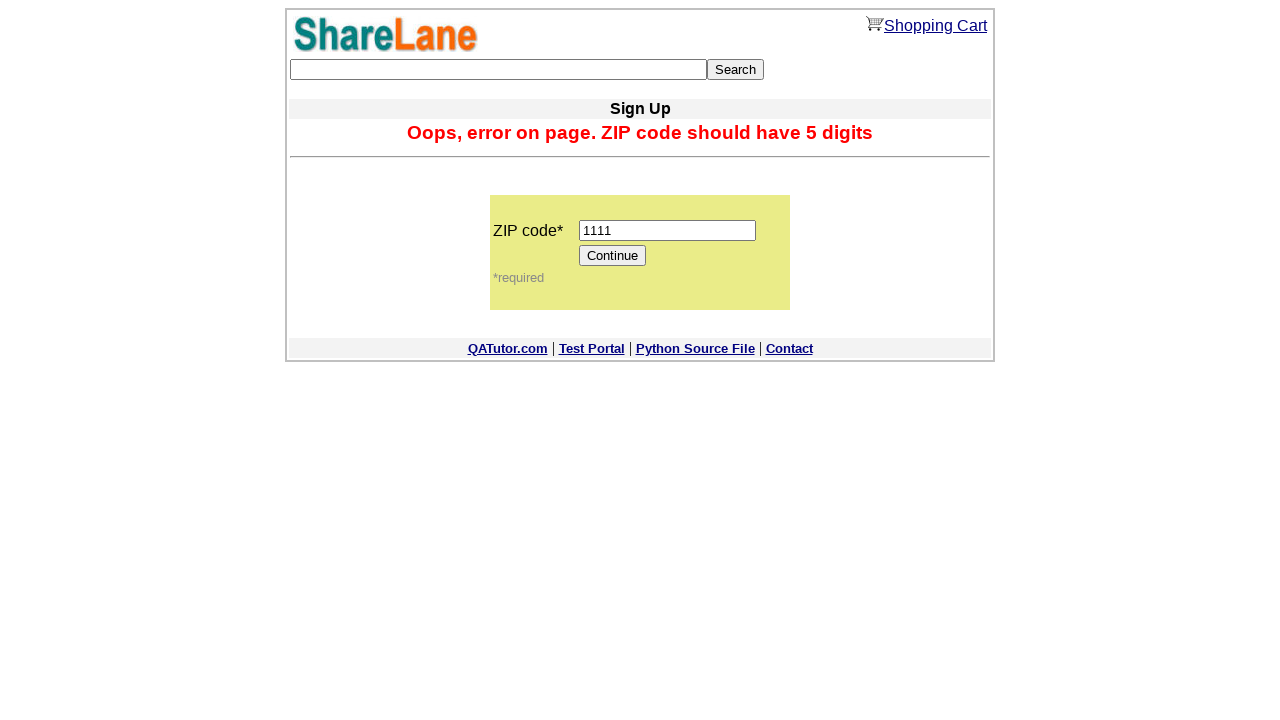

Error message appeared confirming zip code validation failed
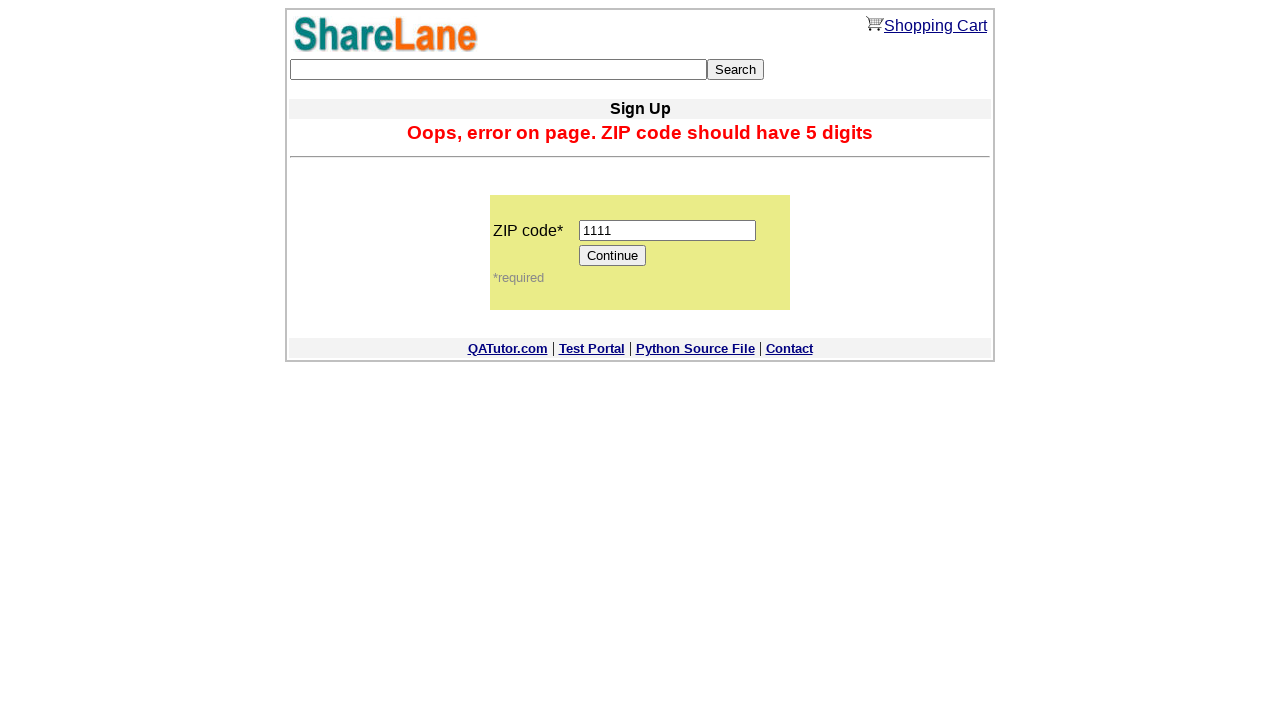

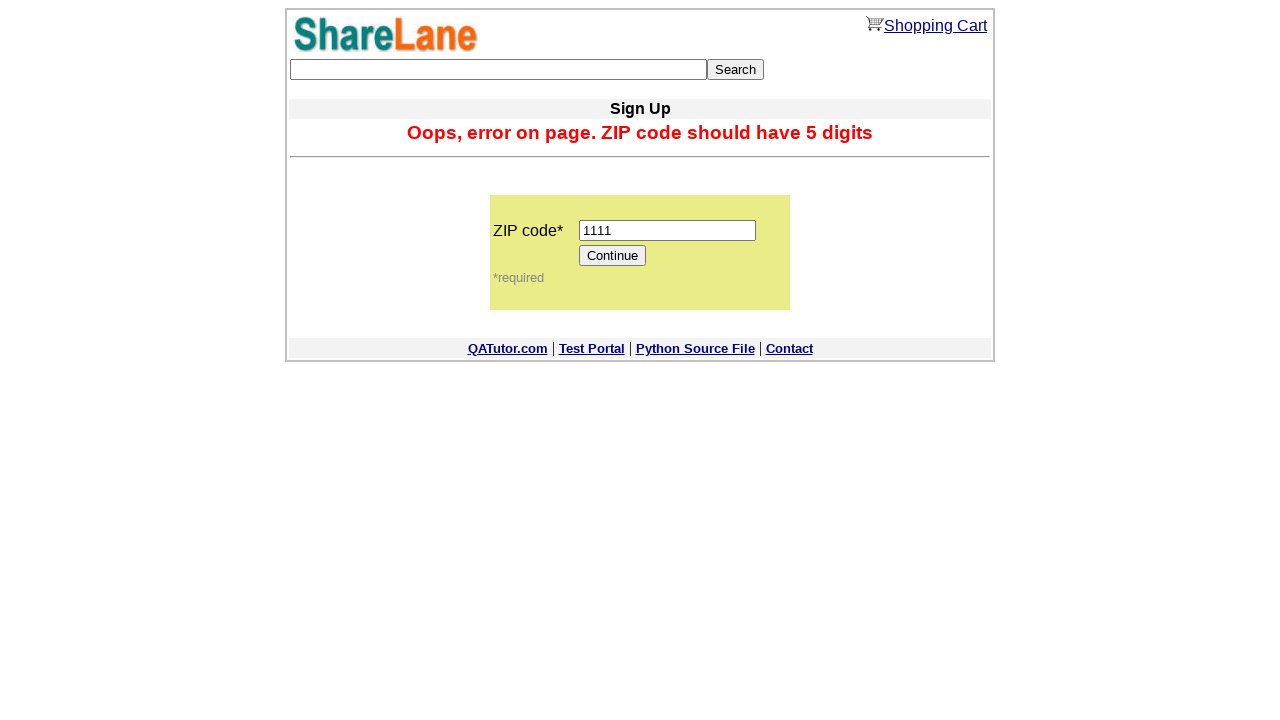